Tests select menu functionality on DemoQA by selecting "Green" color from the old style select menu and "Audi" from the multi-select cars dropdown, then verifies both selections are correctly applied.

Starting URL: https://demoqa.com/select-menu

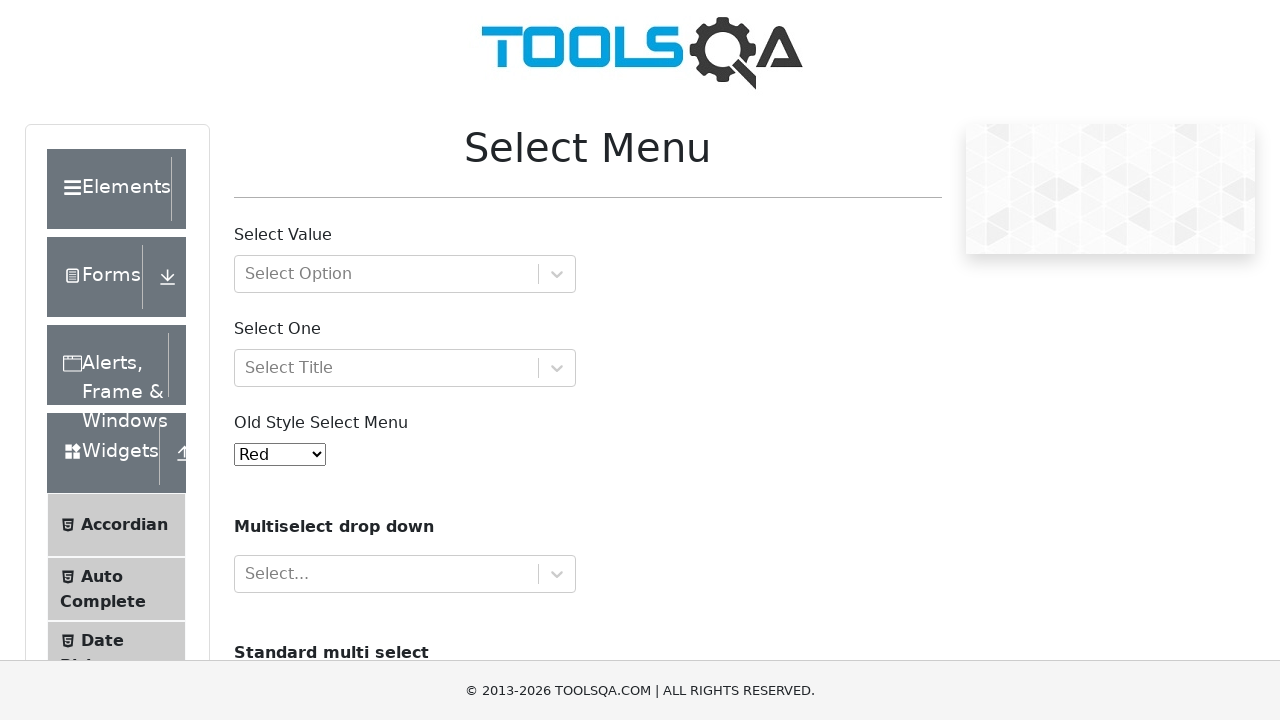

Selected 'Green' from the old style select menu on select#oldSelectMenu
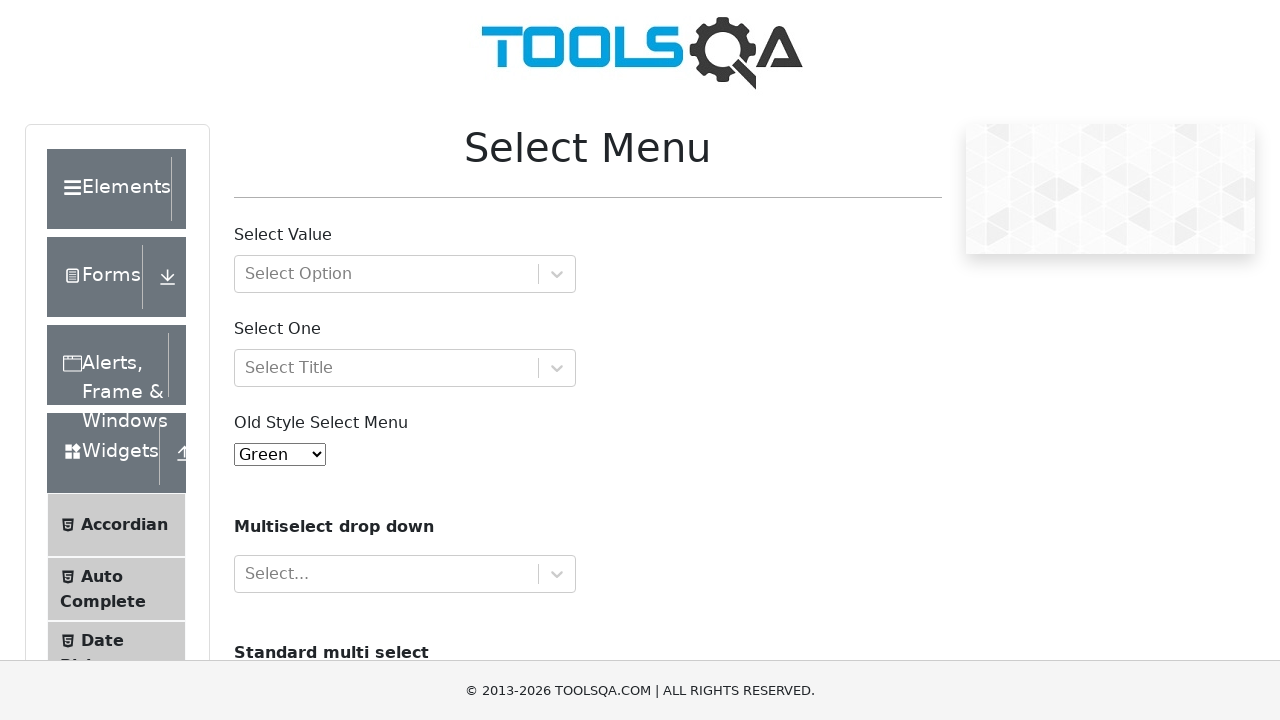

Verified that 'Green' is correctly selected in the old style select menu
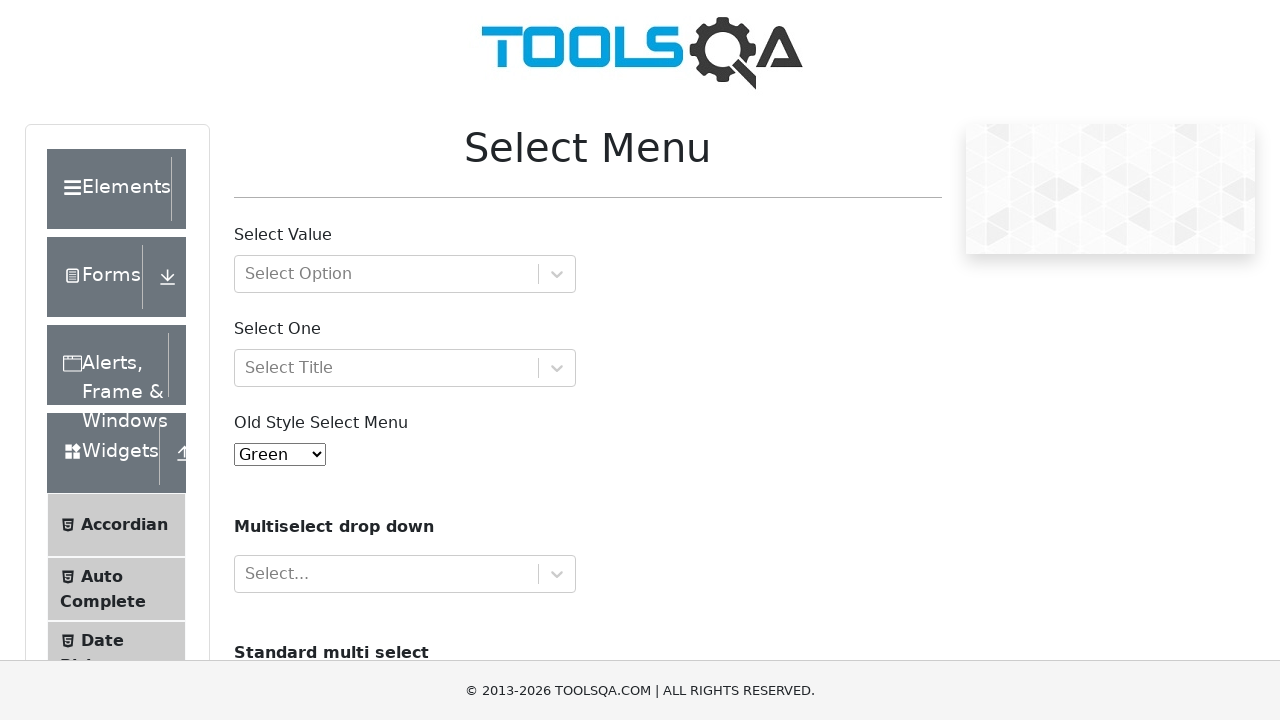

Scrolled to the cars multi-select menu
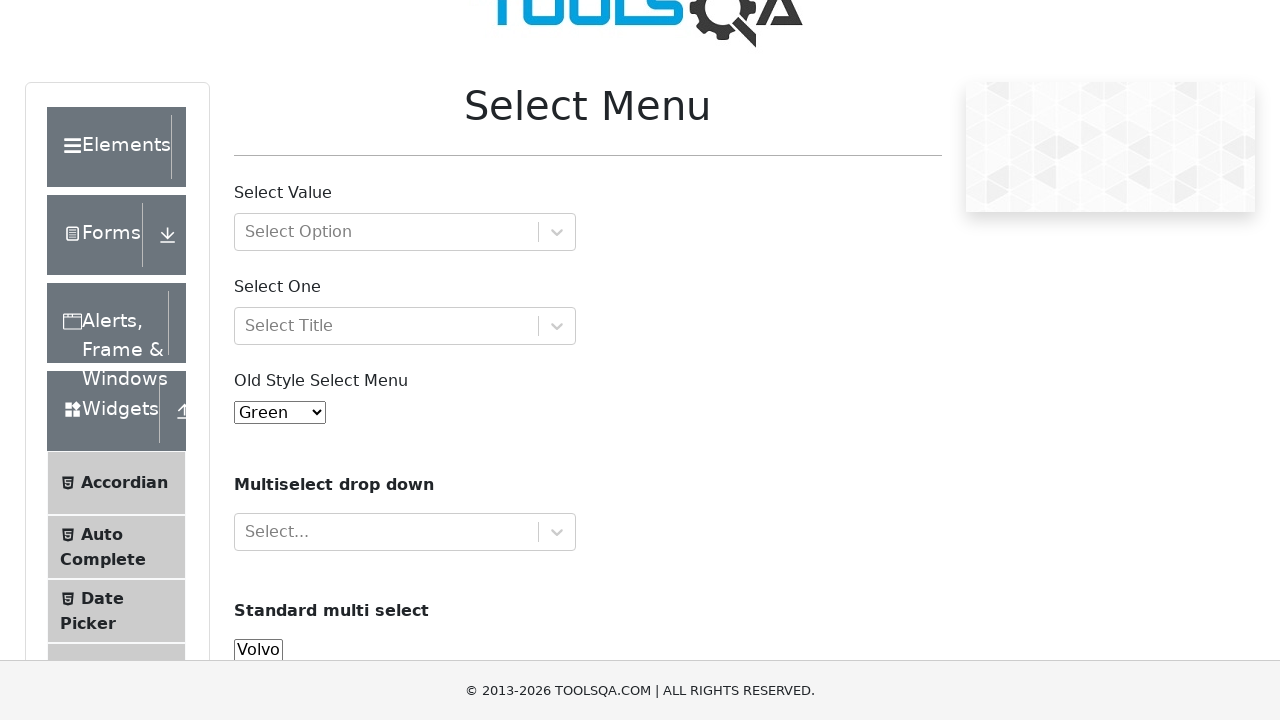

Selected 'Audi' from the multi-select cars dropdown on select#cars
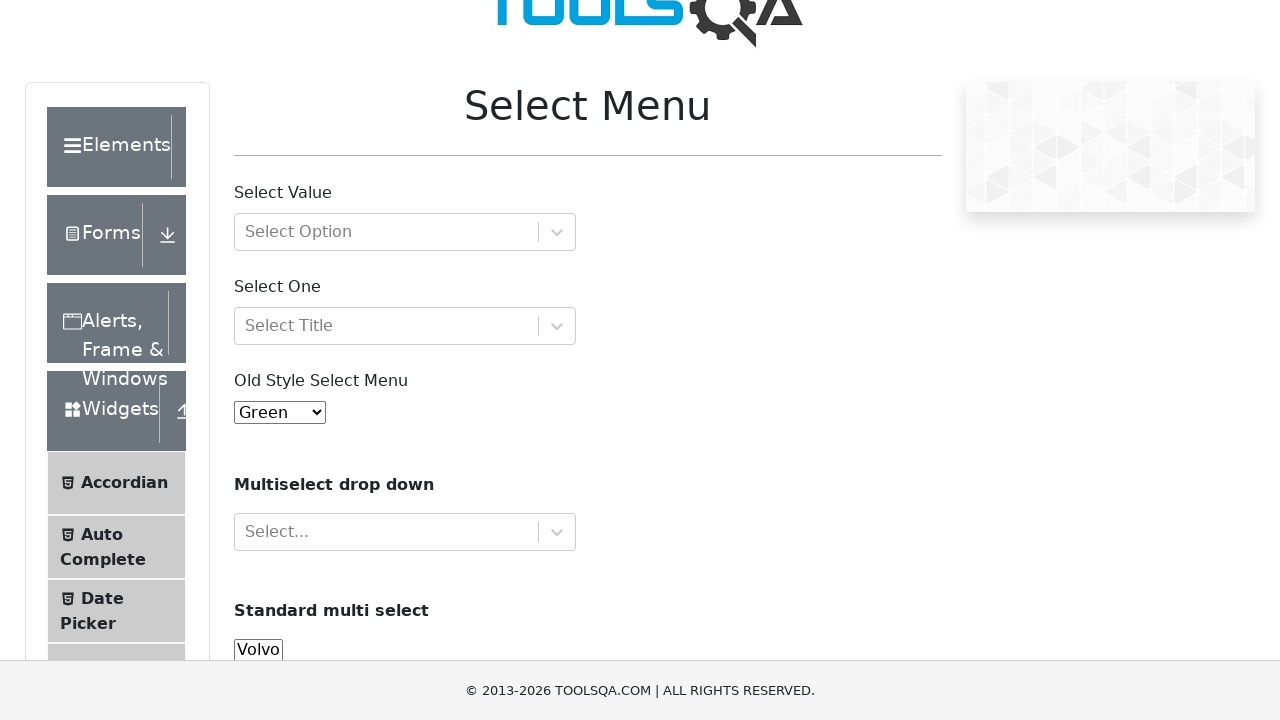

Verified that 'Audi' is correctly selected in the cars multi-select dropdown
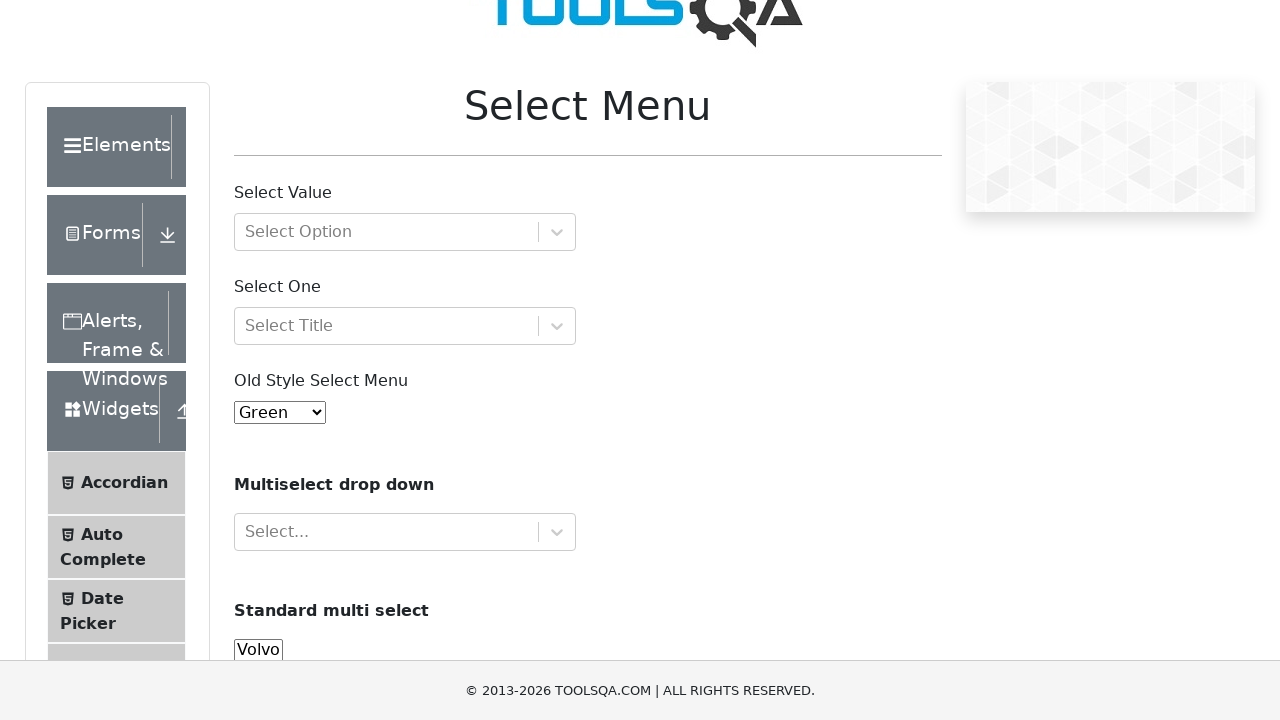

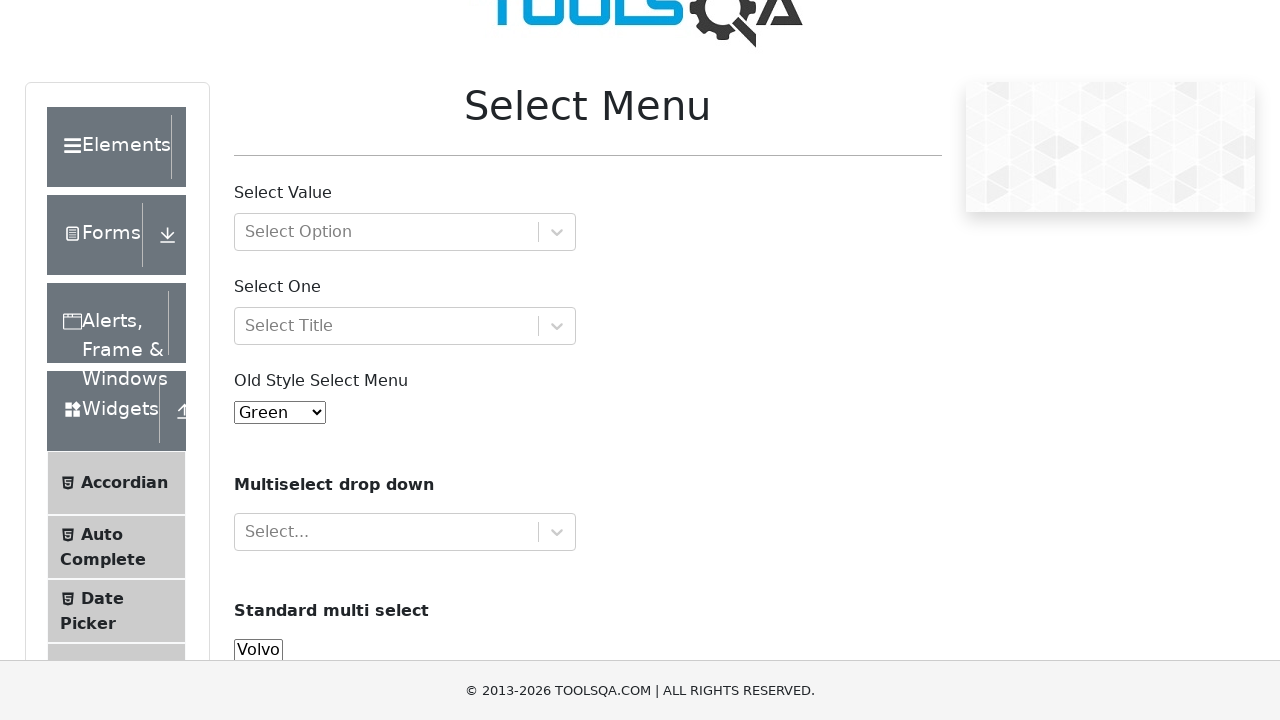